Clicks start button and waits for dynamically loaded content to appear using explicit wait

Starting URL: https://the-internet.herokuapp.com/dynamic_loading/2

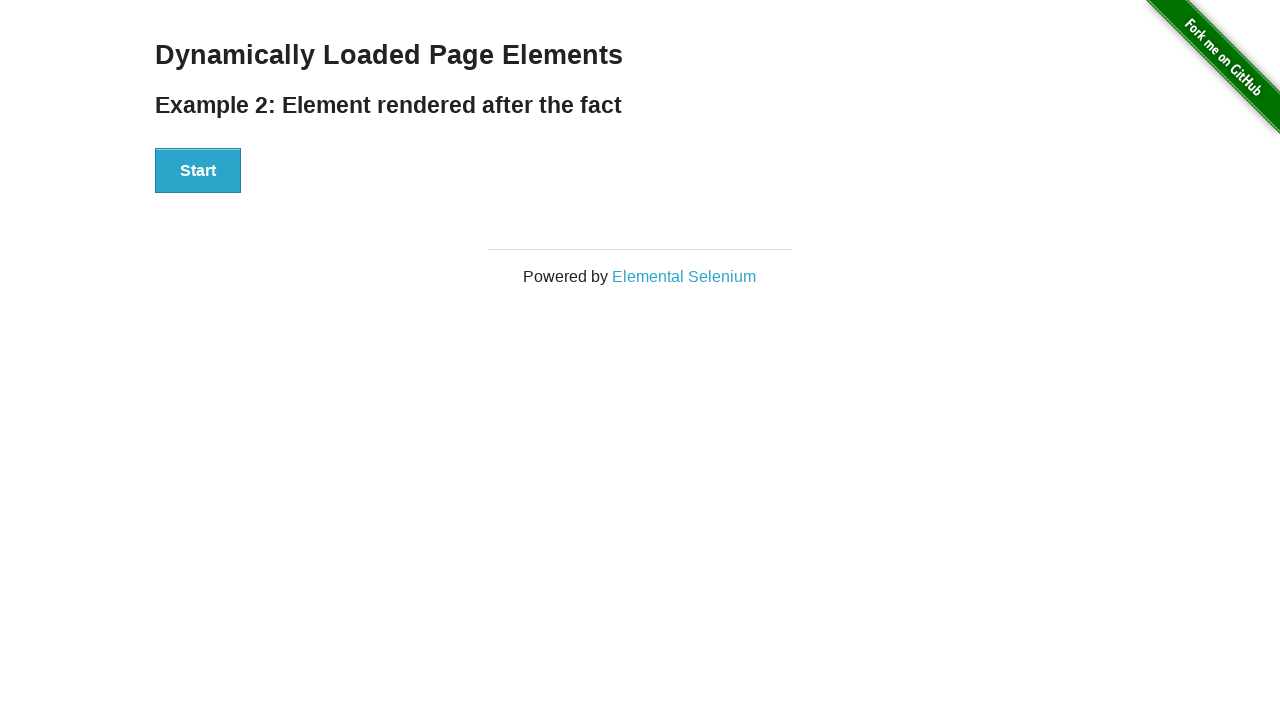

Clicked start button to trigger dynamic loading at (198, 171) on button
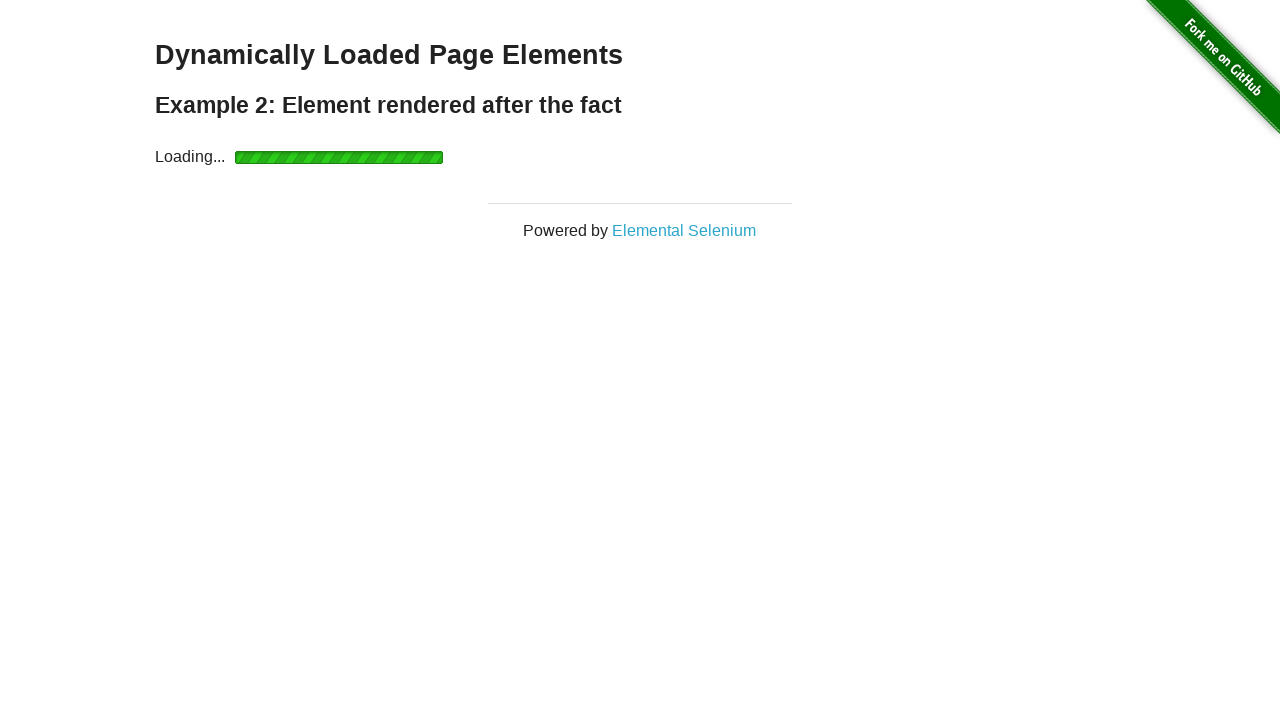

Waited for finish element to be attached (explicit wait completed)
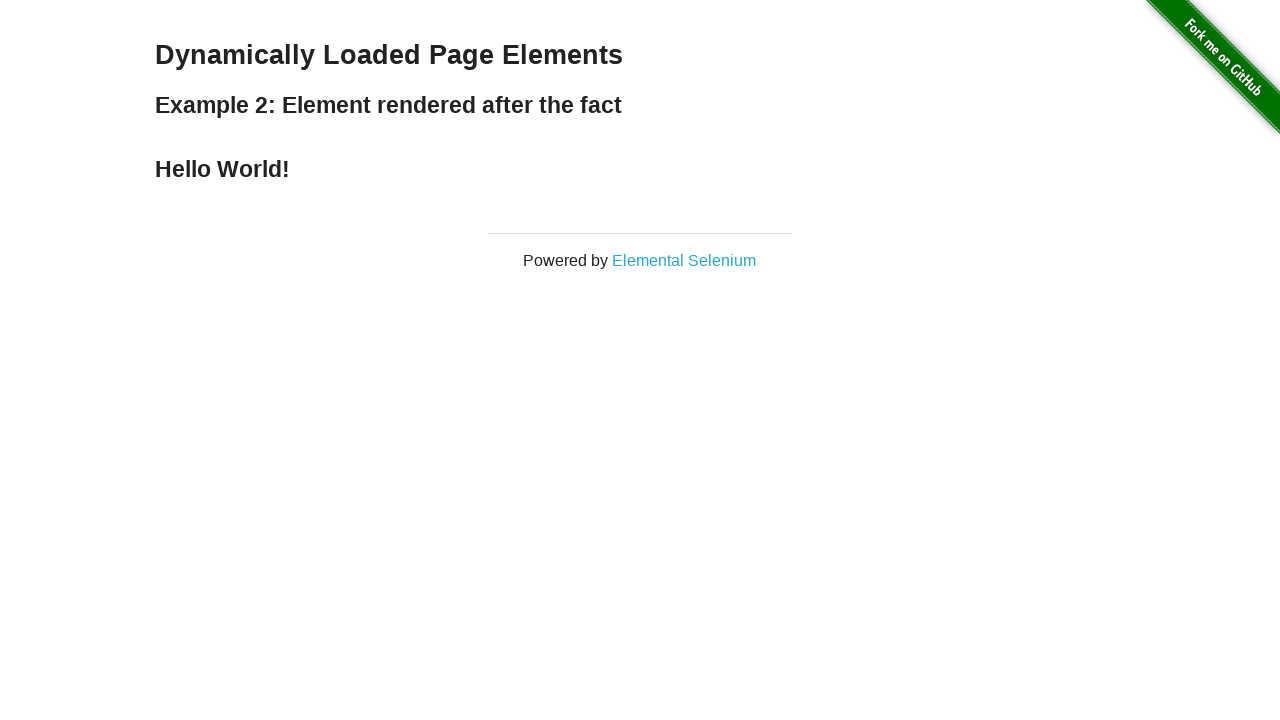

Verified that finish element is visible
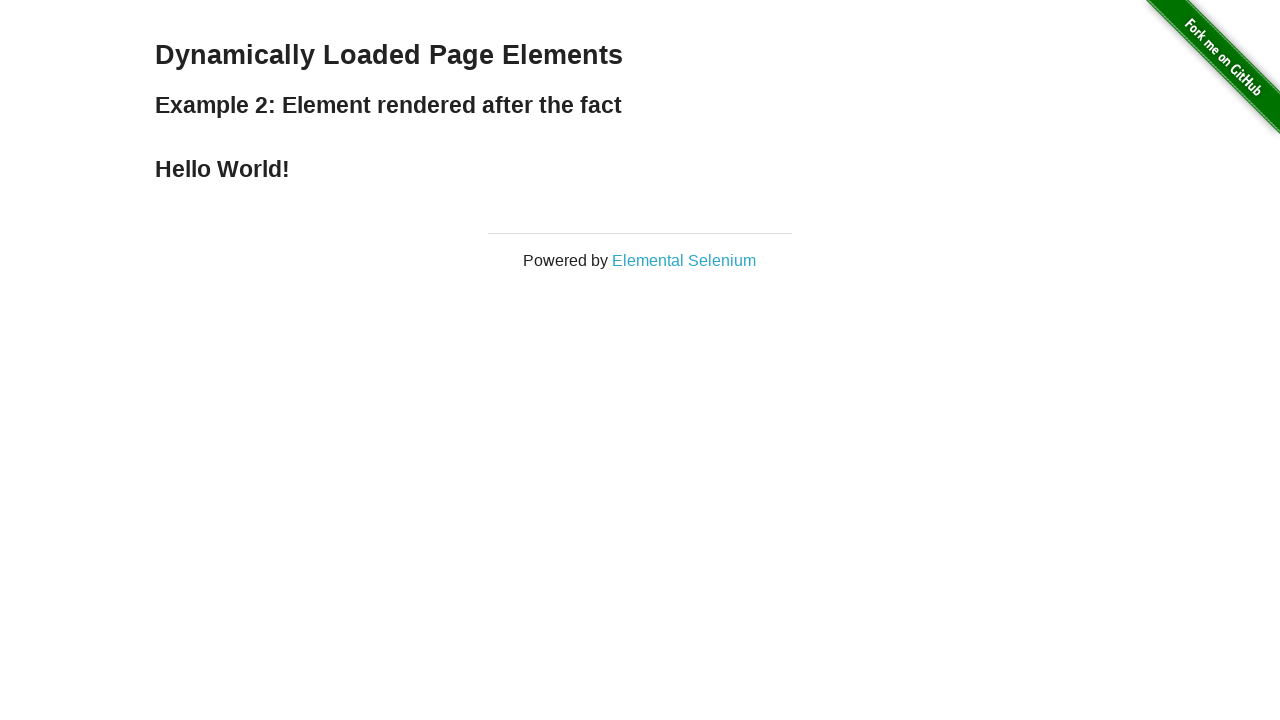

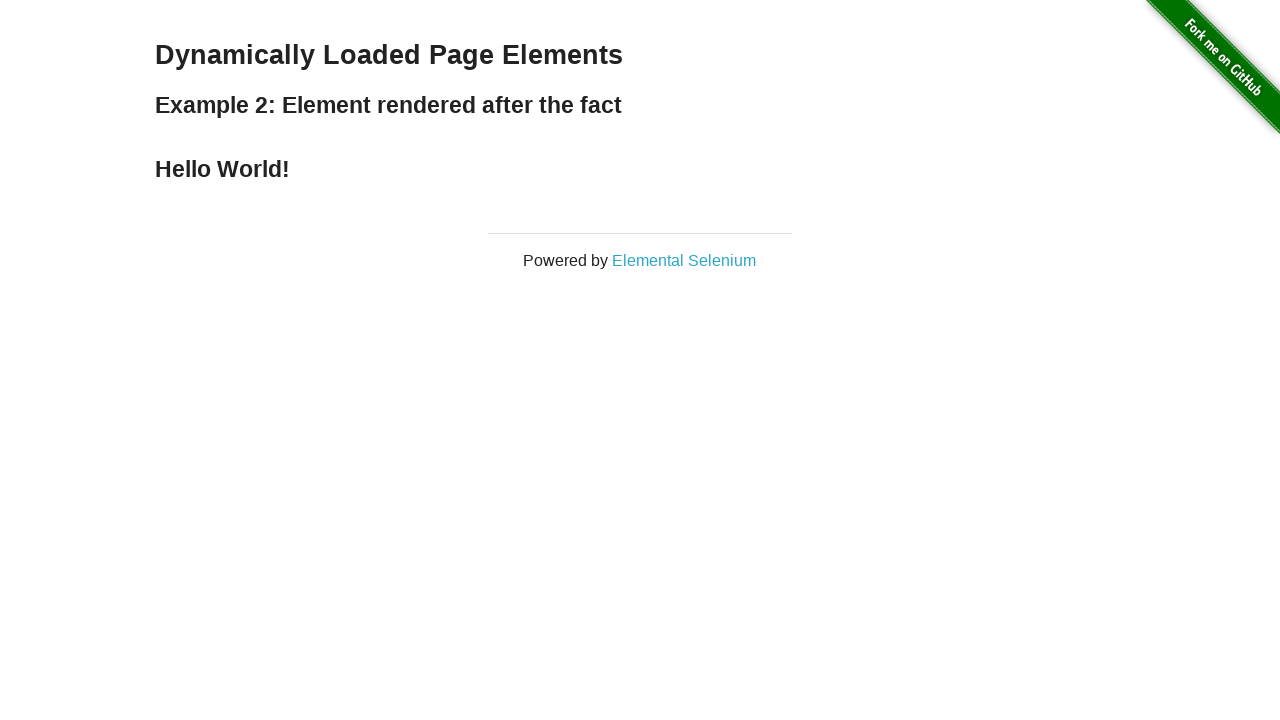